Navigates to the DemoQA text-box page and waits for the page to load

Starting URL: https://demoqa.com/text-box

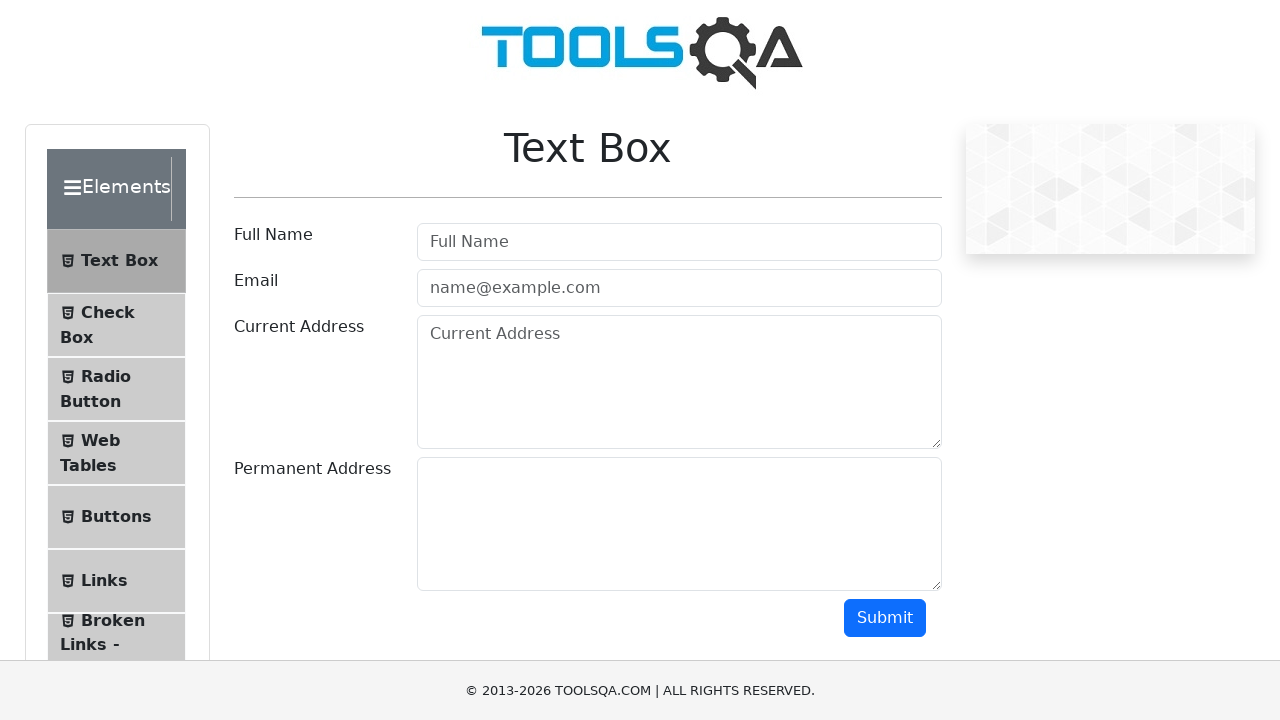

Navigated to DemoQA text-box page
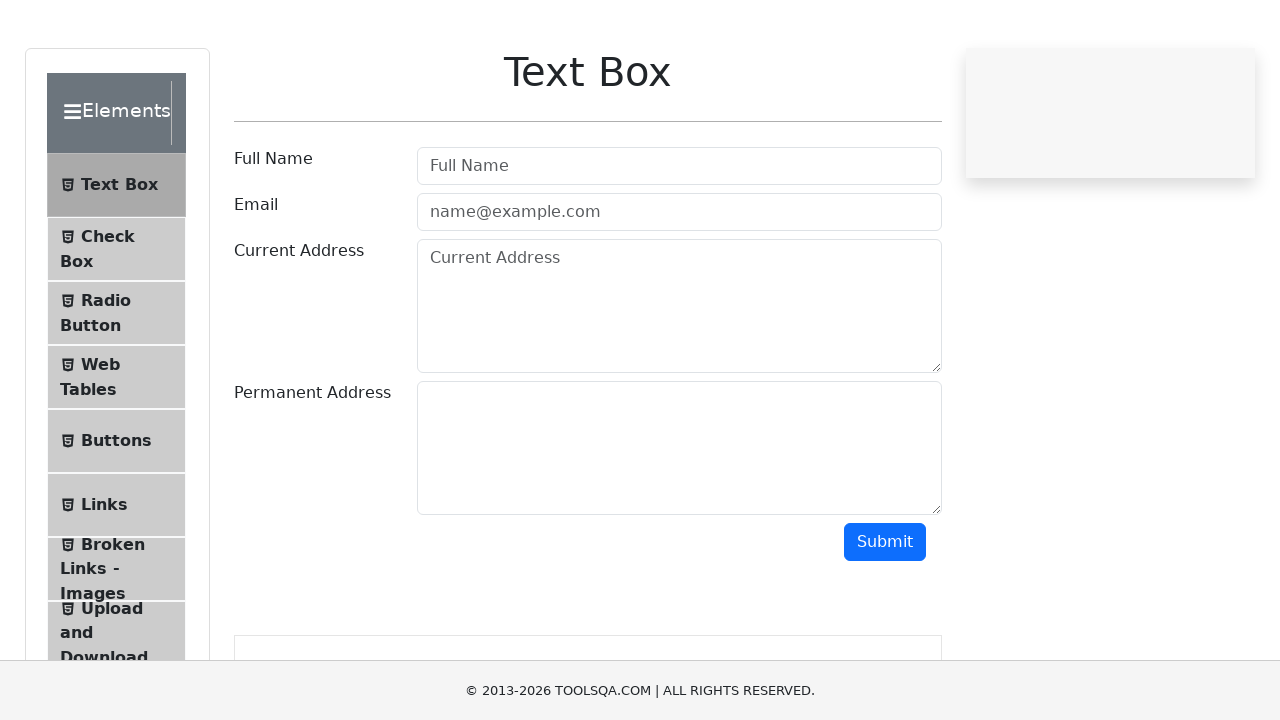

Text box form loaded and userName field is visible
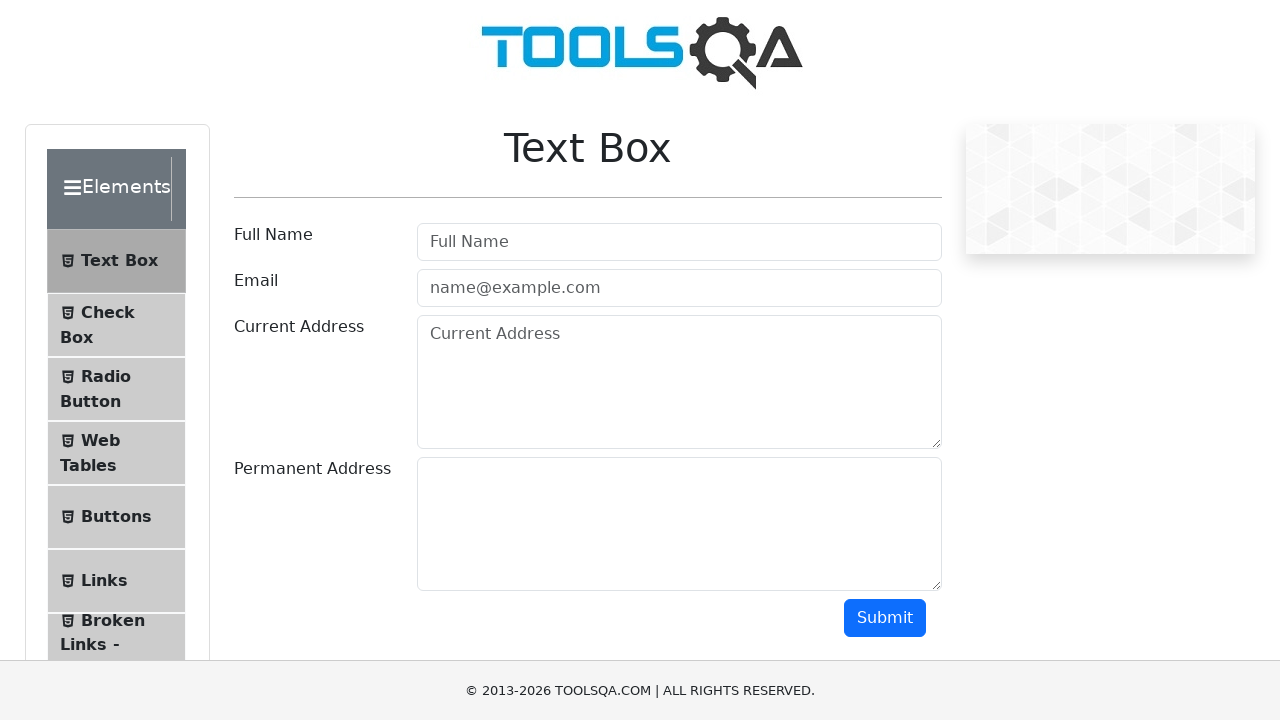

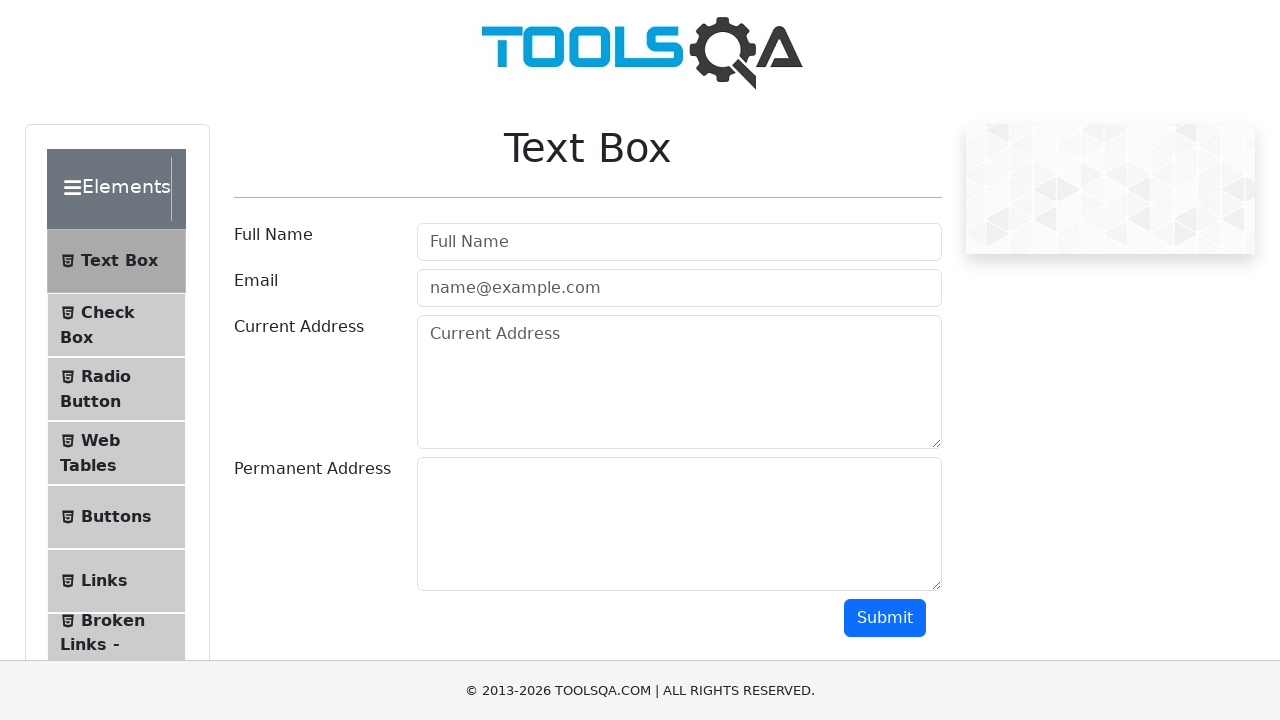